Tests table sorting functionality by clicking the first column header to sort, then navigates through paginated results to find a specific item (Rice) in the table.

Starting URL: https://rahulshettyacademy.com/seleniumPractise/#/offers

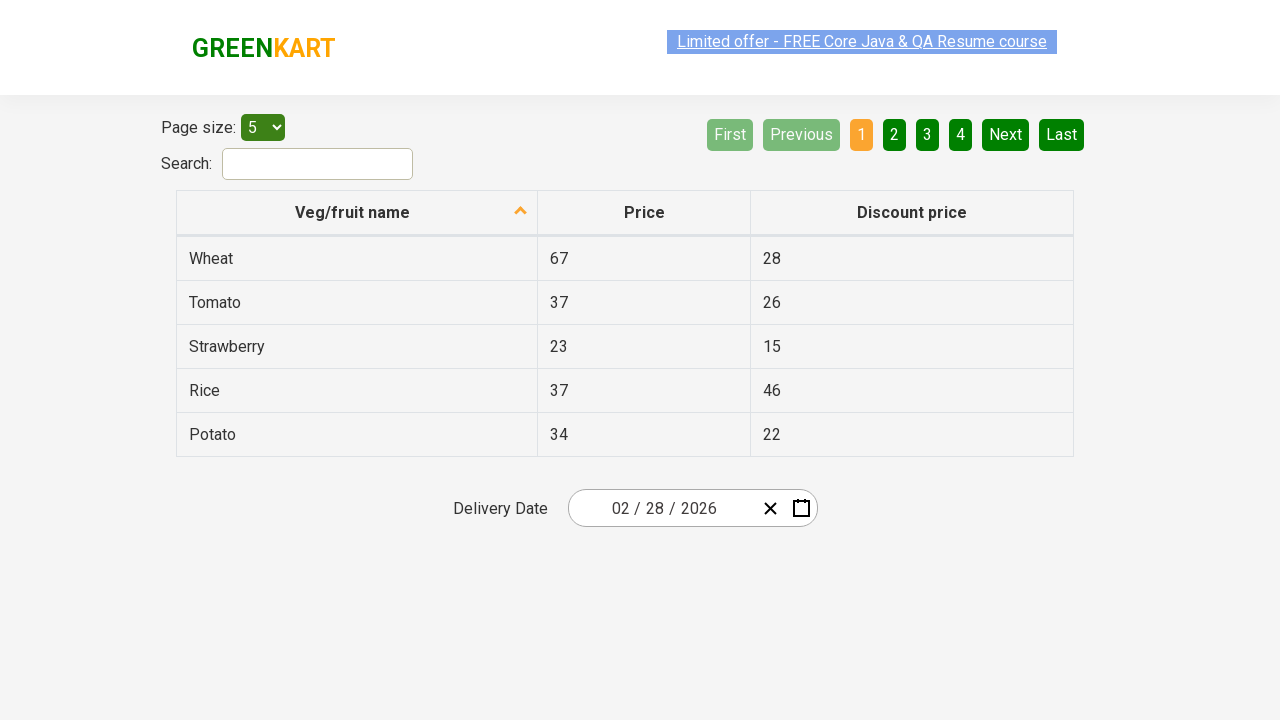

Clicked first column header to sort table at (357, 213) on xpath=//tr/th[1]
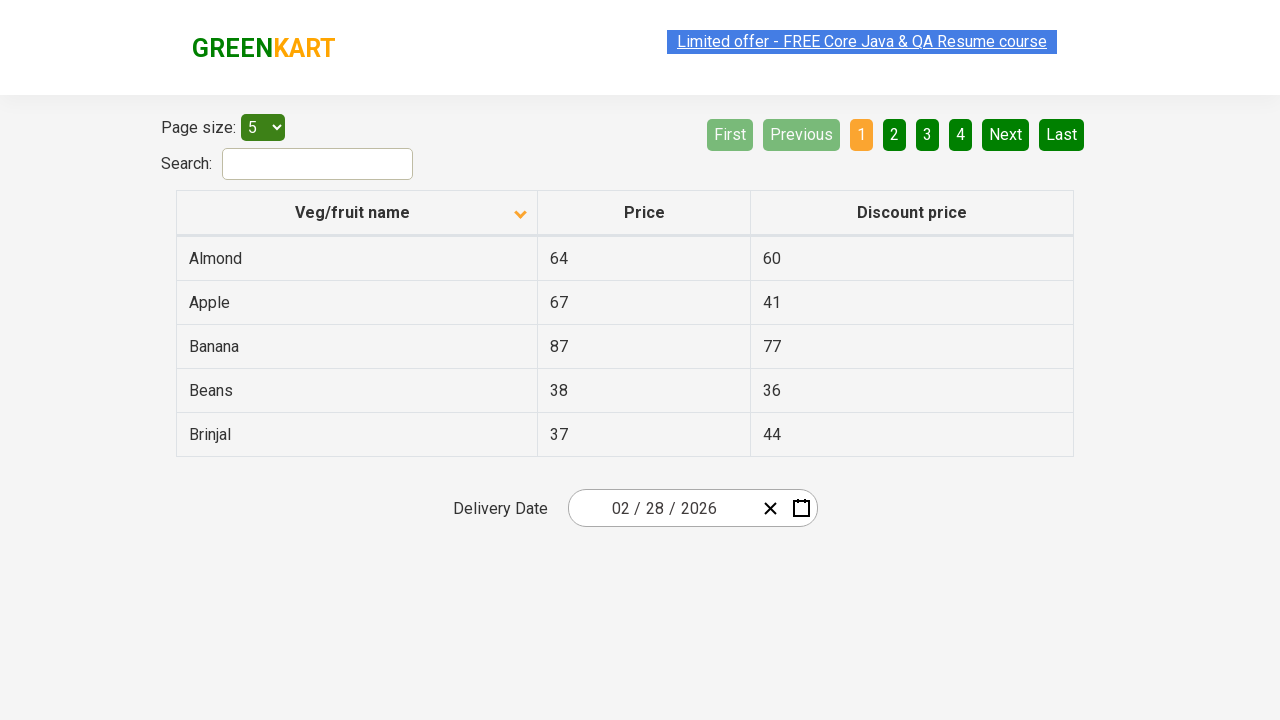

Table data loaded and is visible
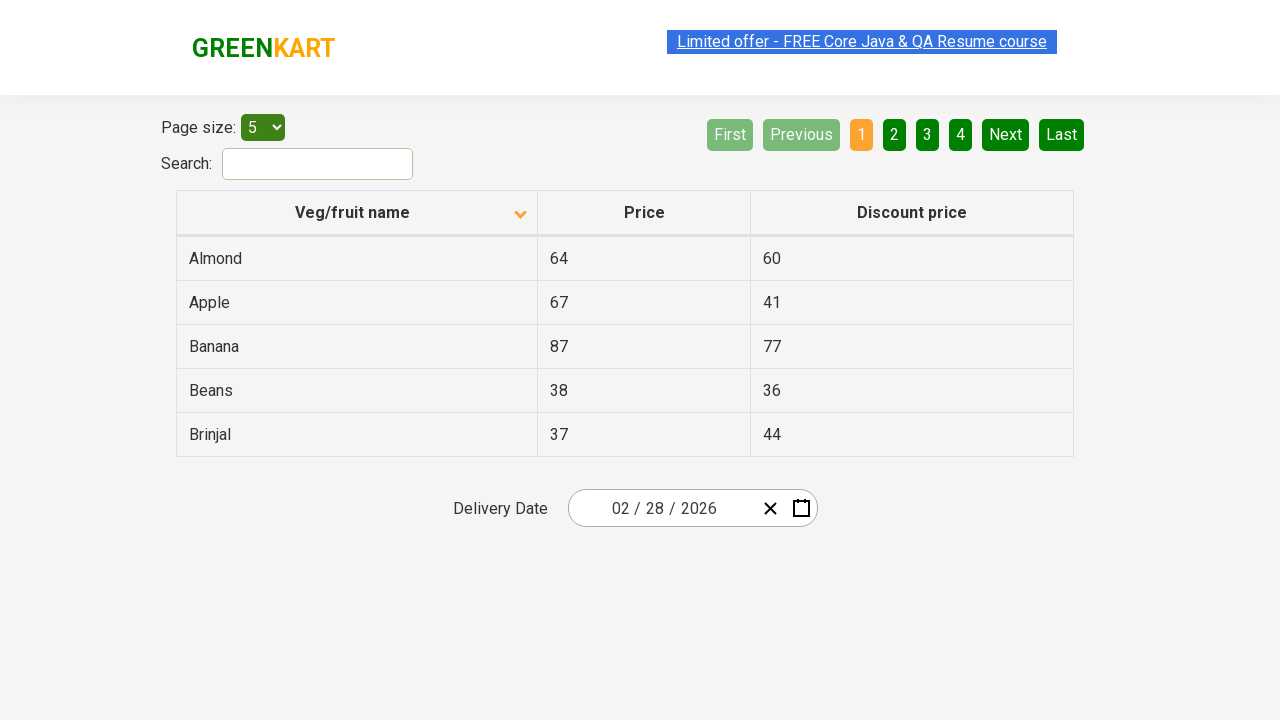

Retrieved all items from first column
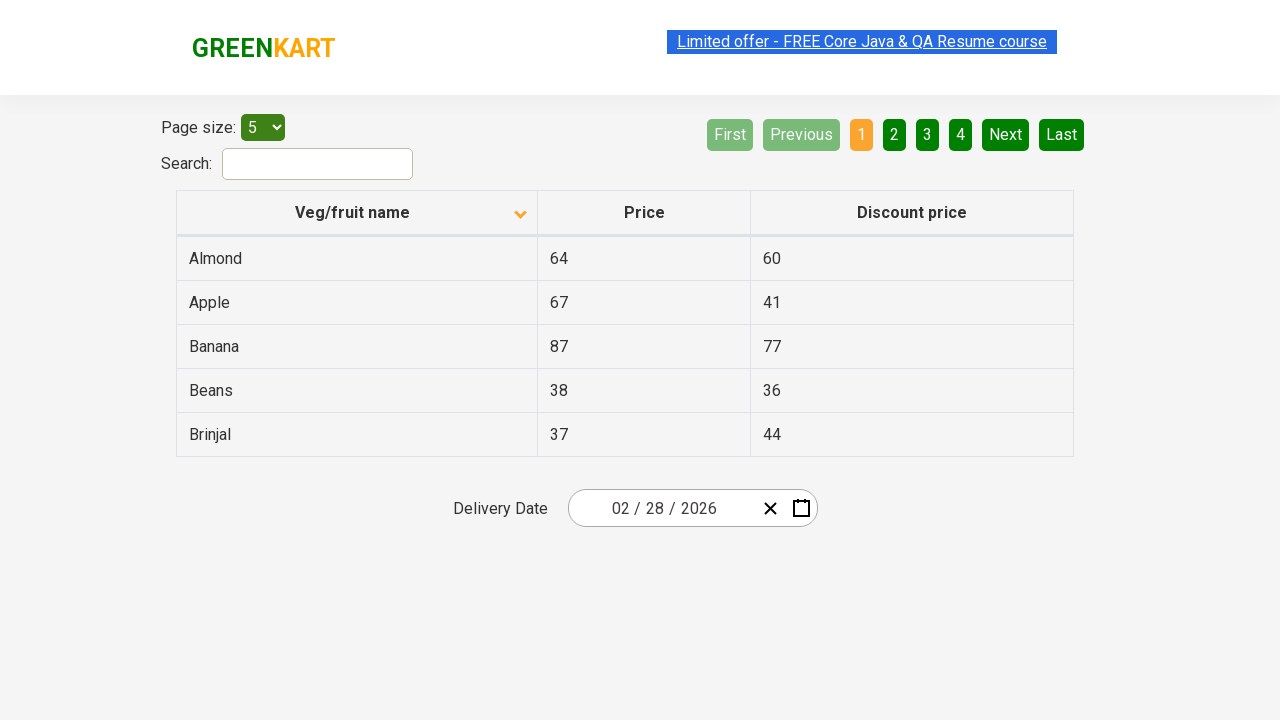

Verified that table is sorted correctly in ascending order
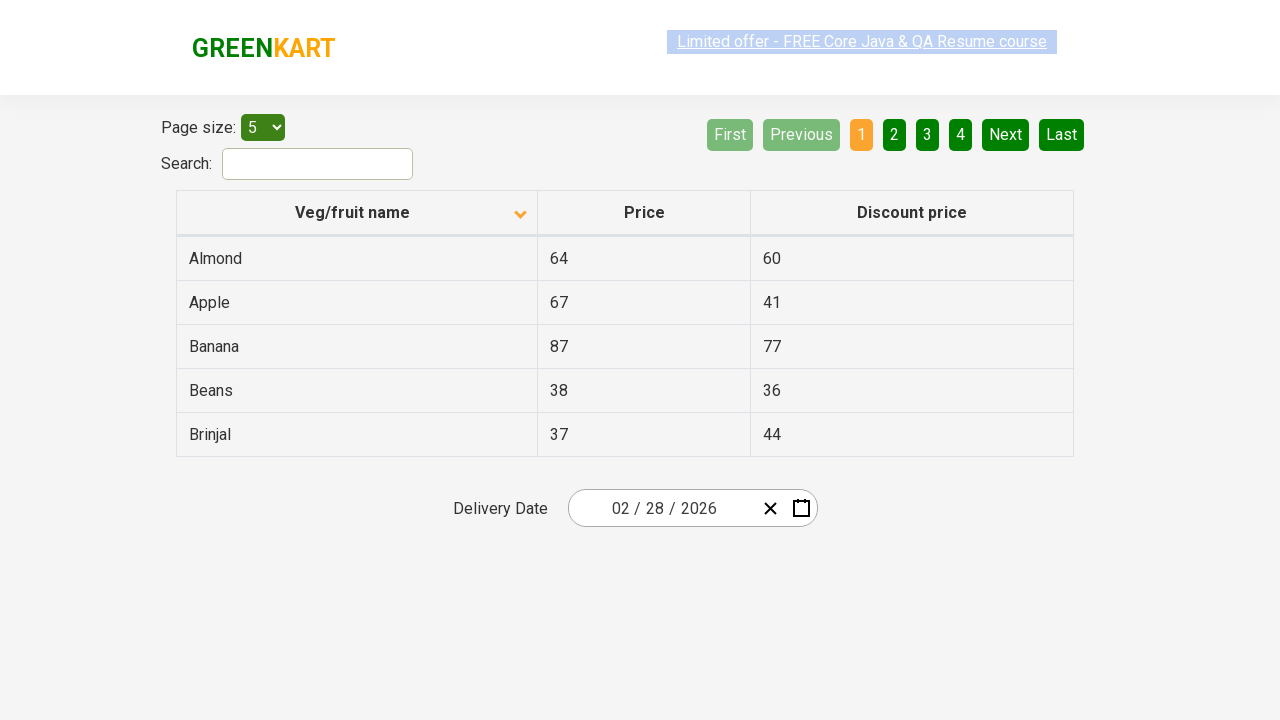

Retrieved all items from first column in current page
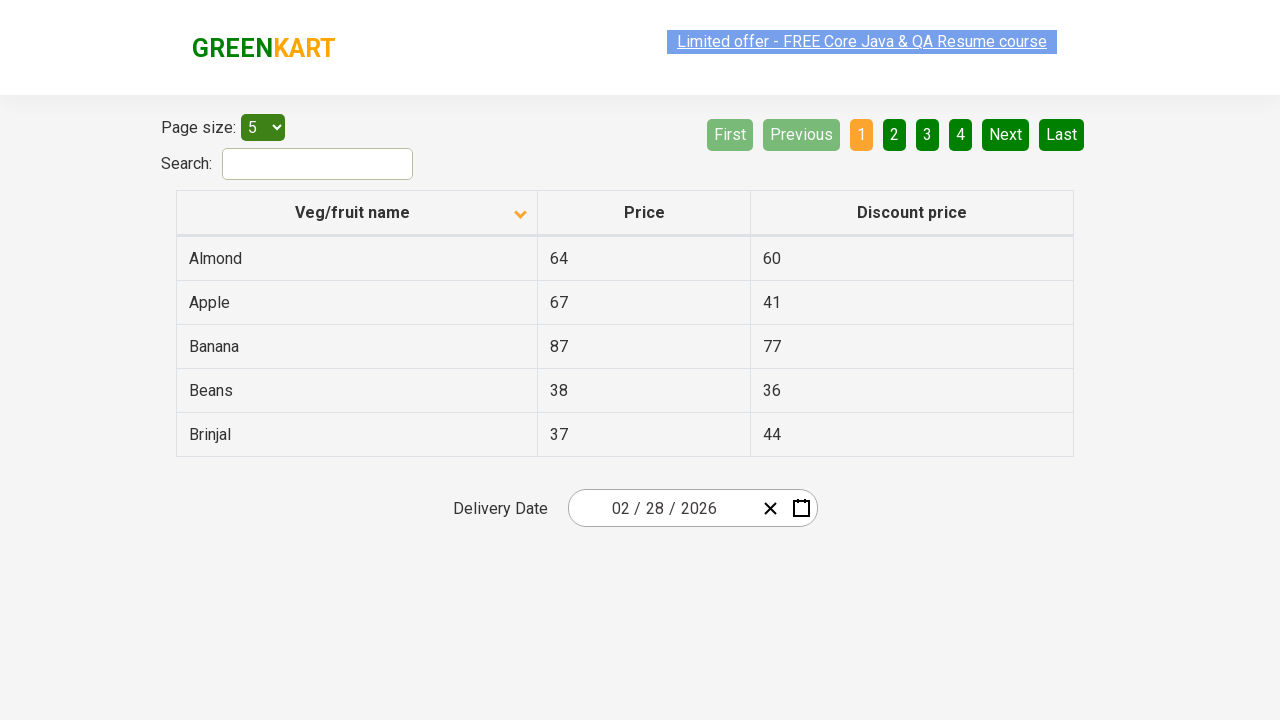

Clicked Next button to navigate to next page of results at (1006, 134) on [aria-label='Next']
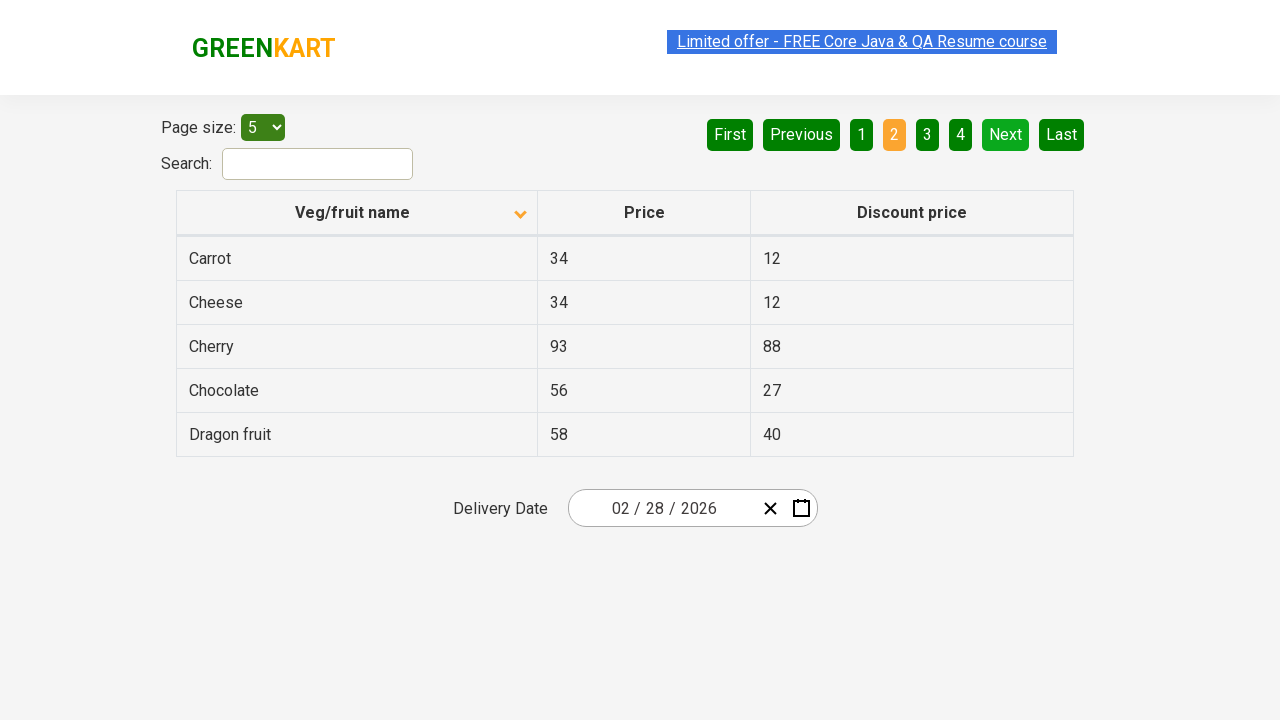

Waited for page to update after clicking Next
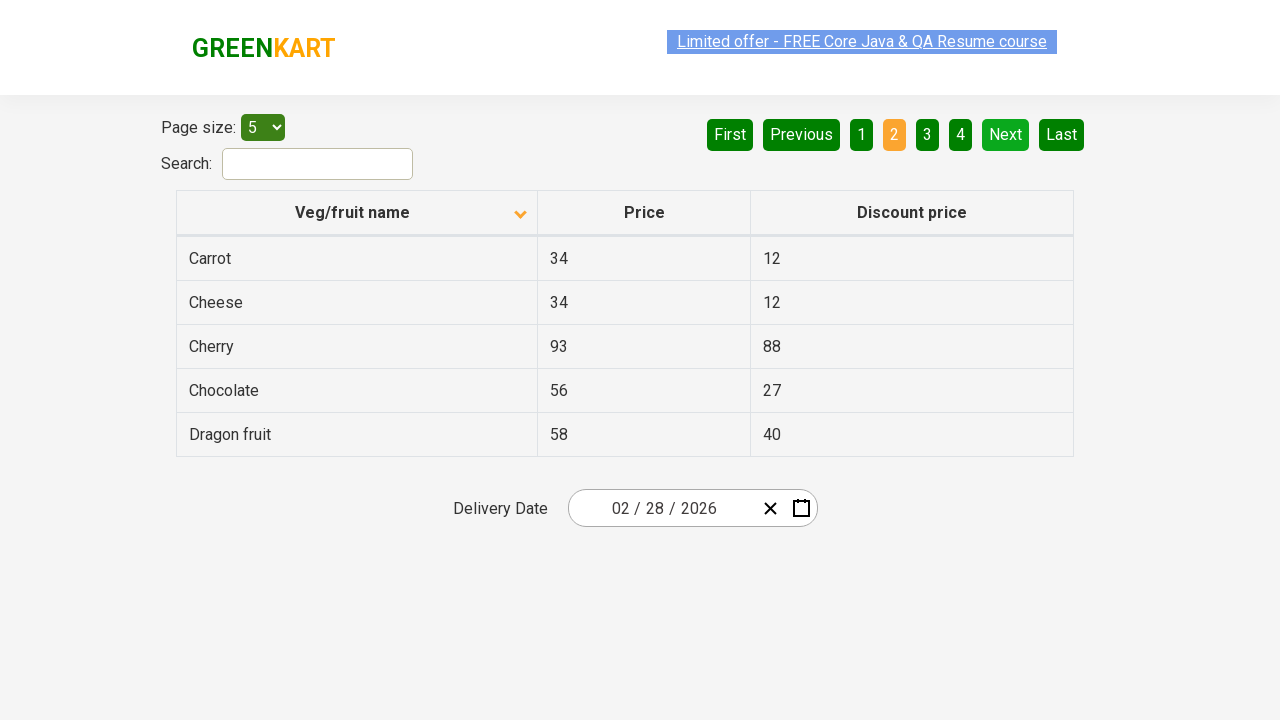

Retrieved all items from first column in current page
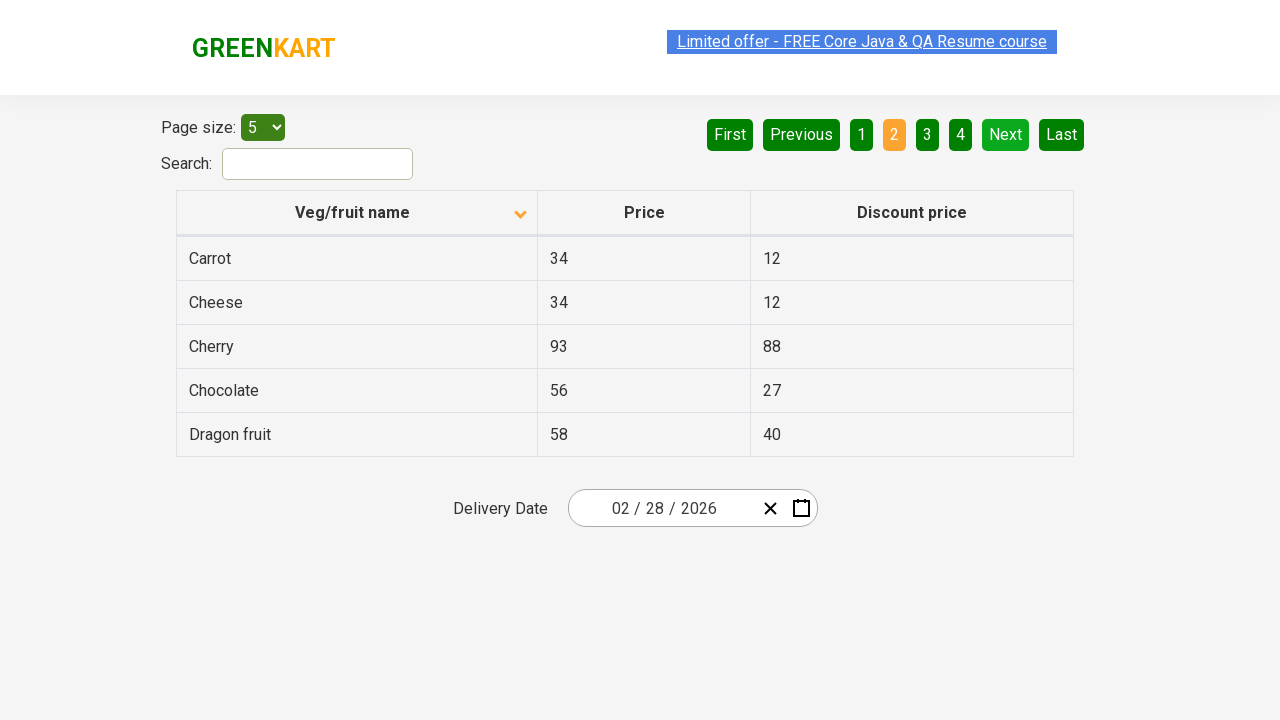

Clicked Next button to navigate to next page of results at (1006, 134) on [aria-label='Next']
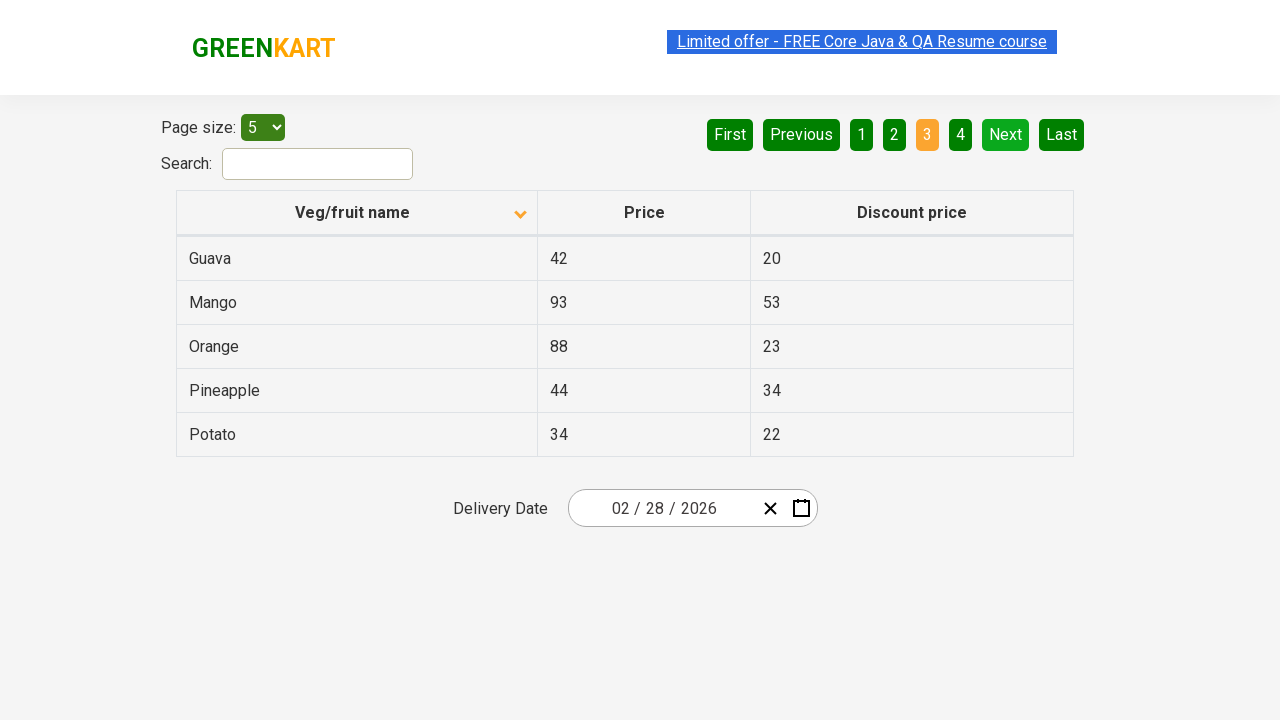

Waited for page to update after clicking Next
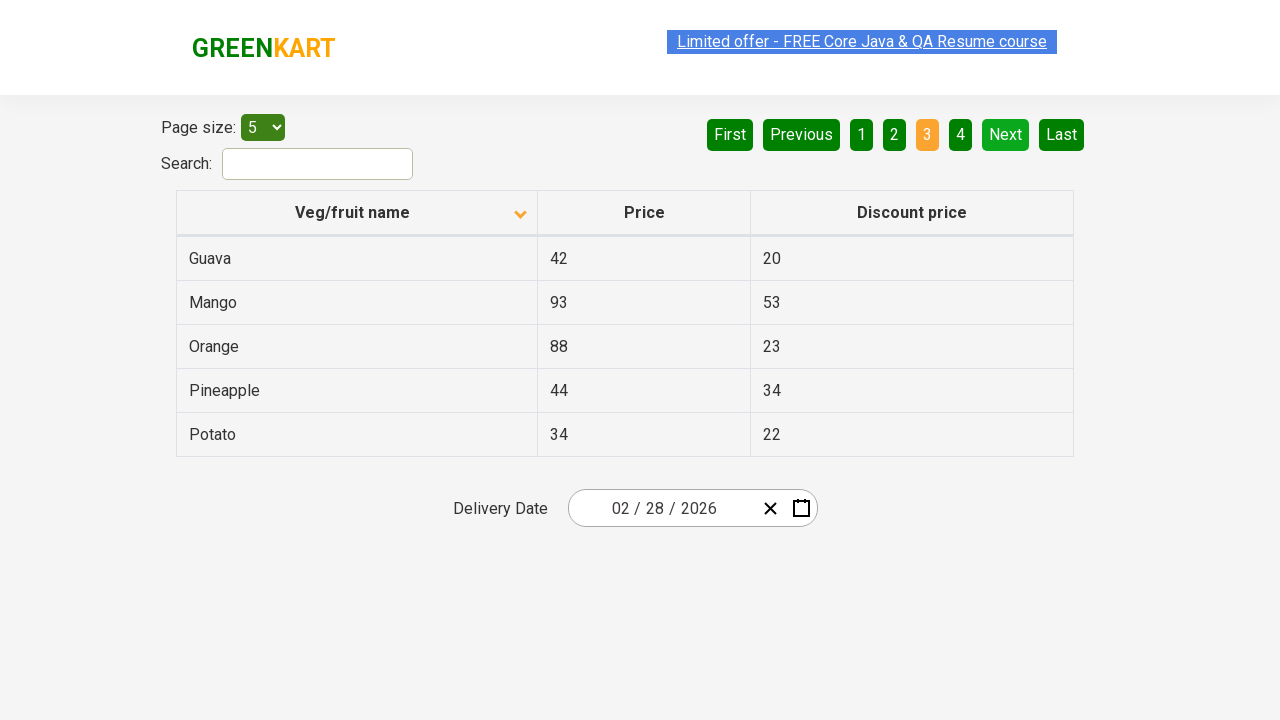

Retrieved all items from first column in current page
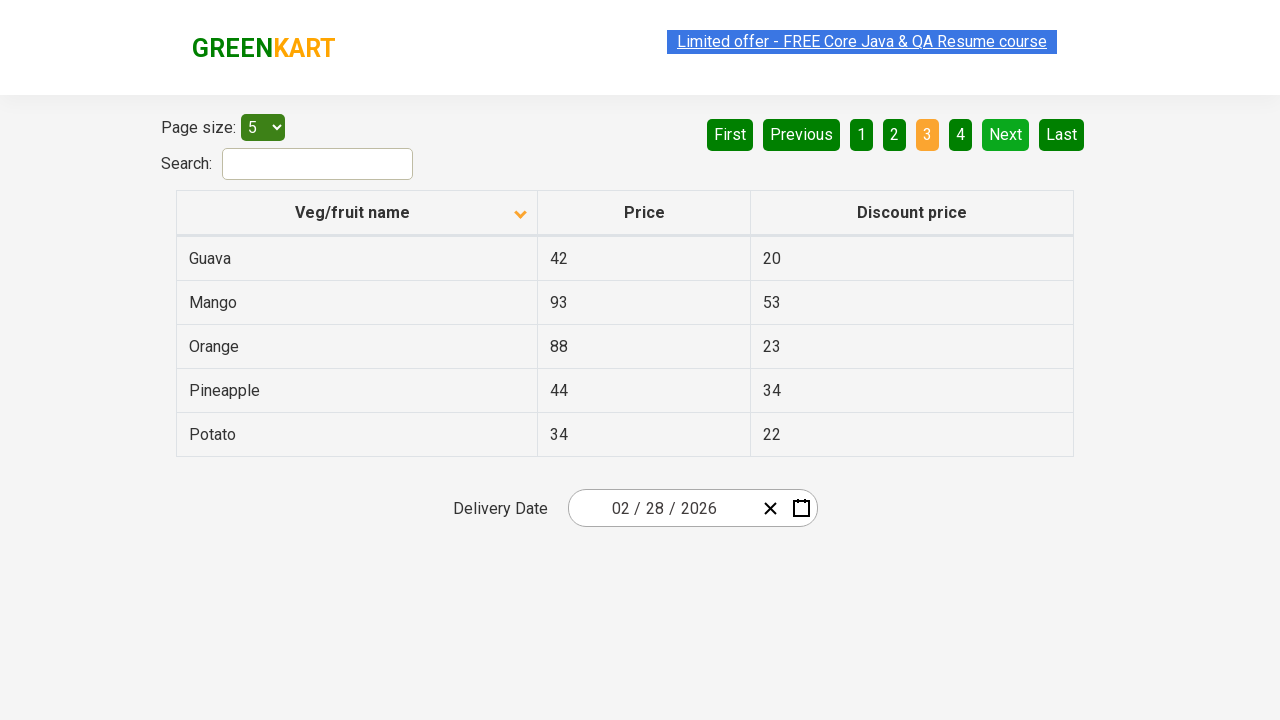

Clicked Next button to navigate to next page of results at (1006, 134) on [aria-label='Next']
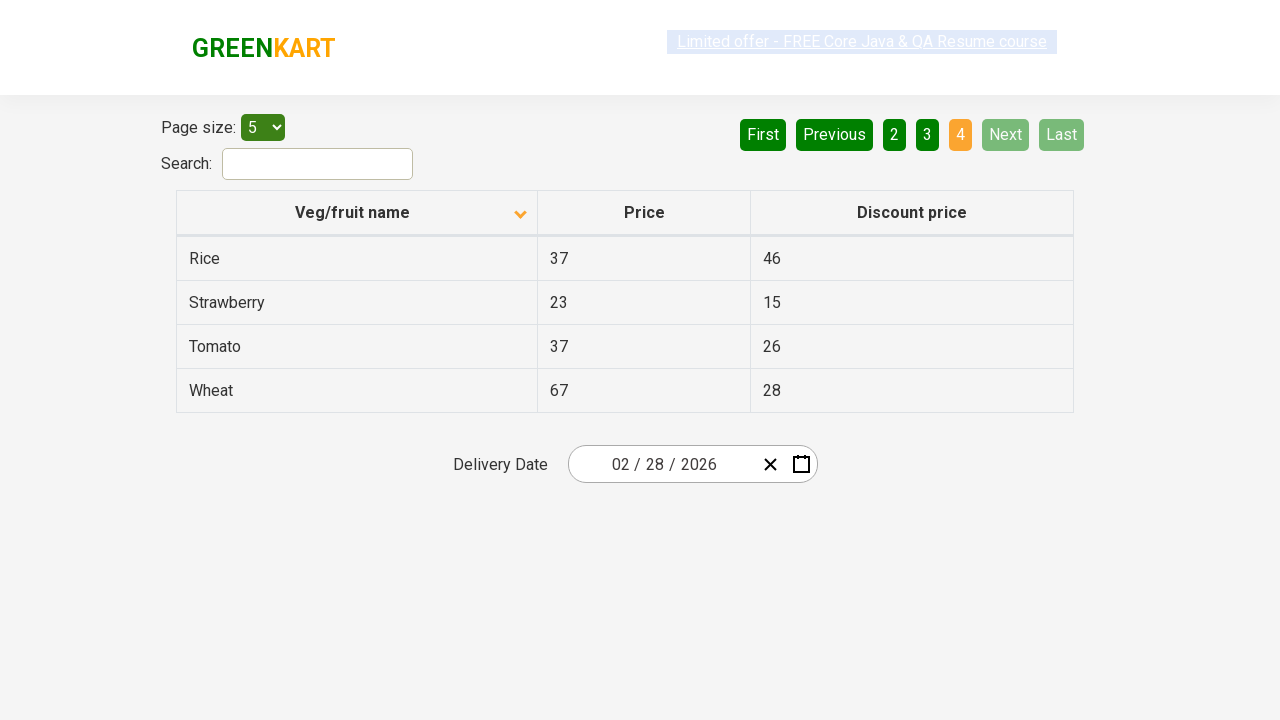

Waited for page to update after clicking Next
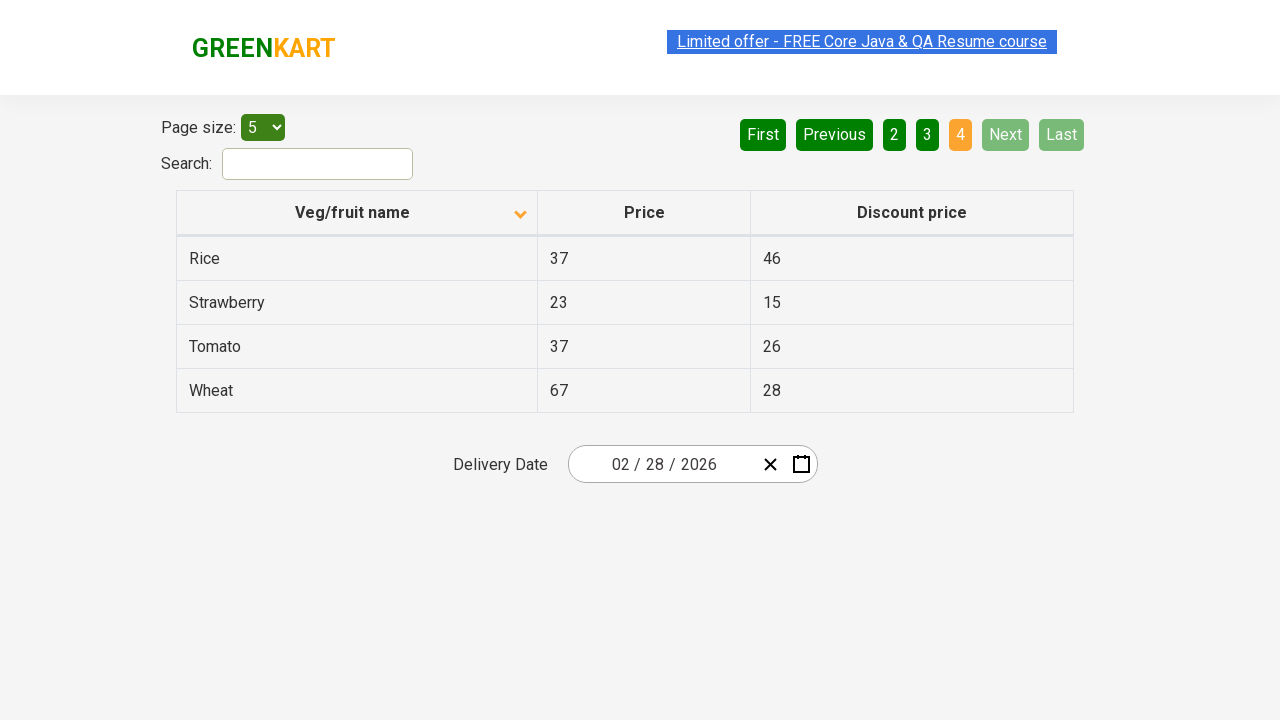

Retrieved all items from first column in current page
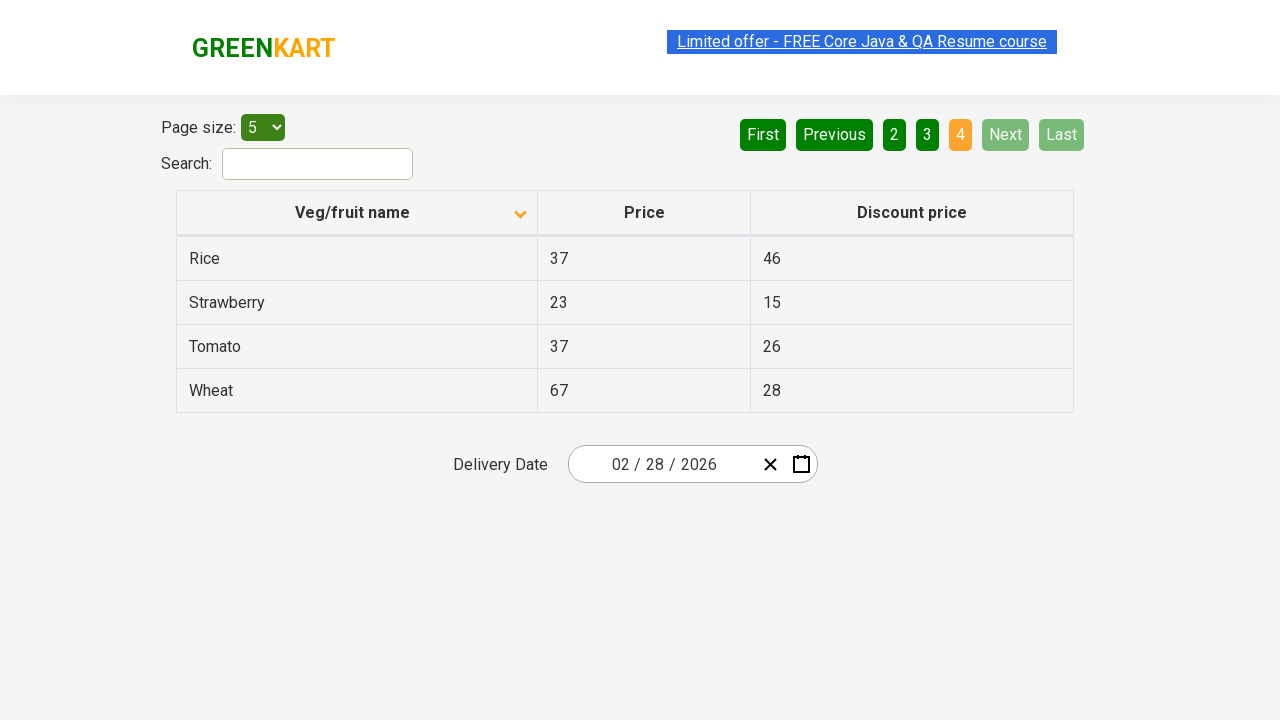

Found Rice item in table and retrieved its price
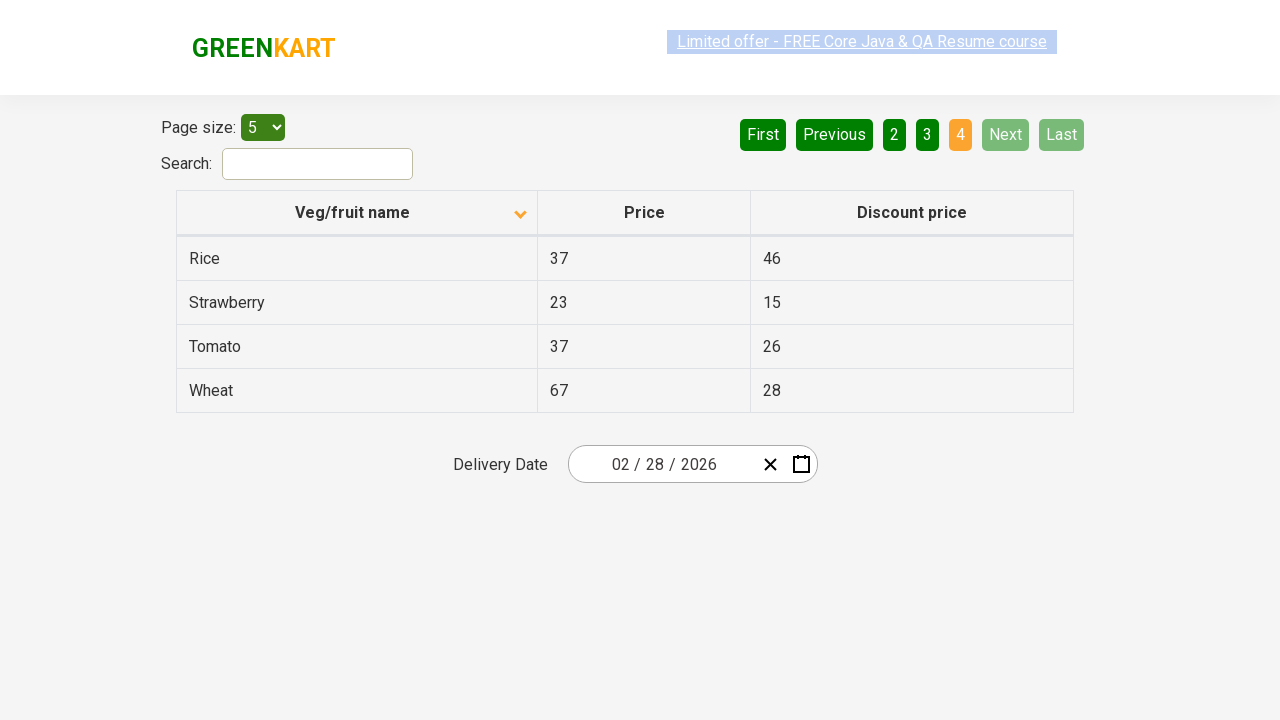

Confirmed that Rice item was successfully found in paginated results
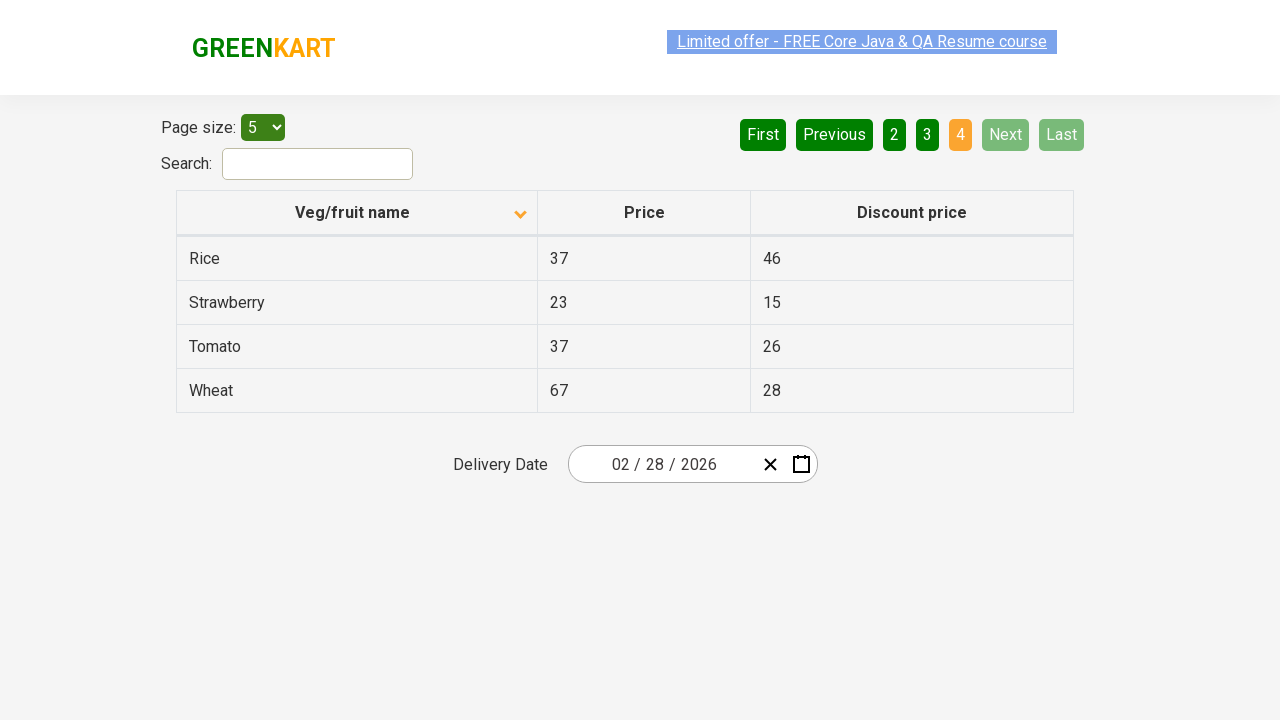

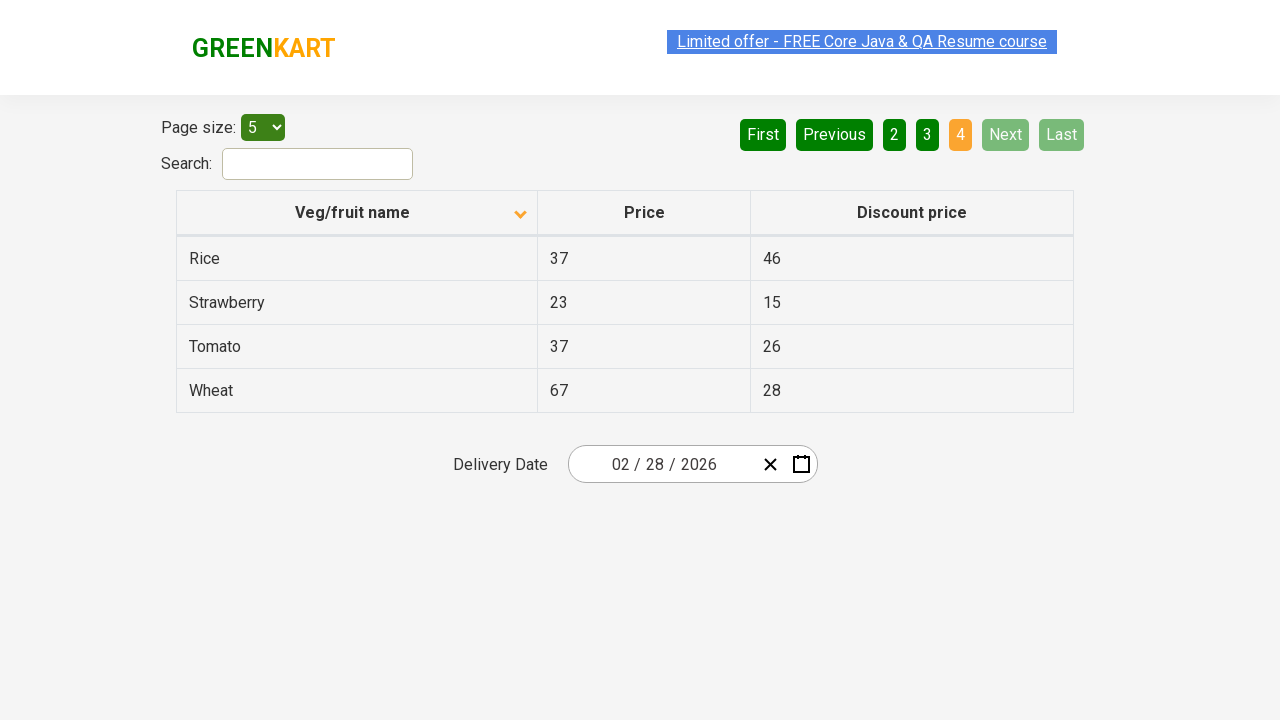